Navigates to the OrangeHRM demo site and clicks on the "OrangeHRM, Inc" link, which typically opens the company's main website.

Starting URL: https://opensource-demo.orangehrmlive.com

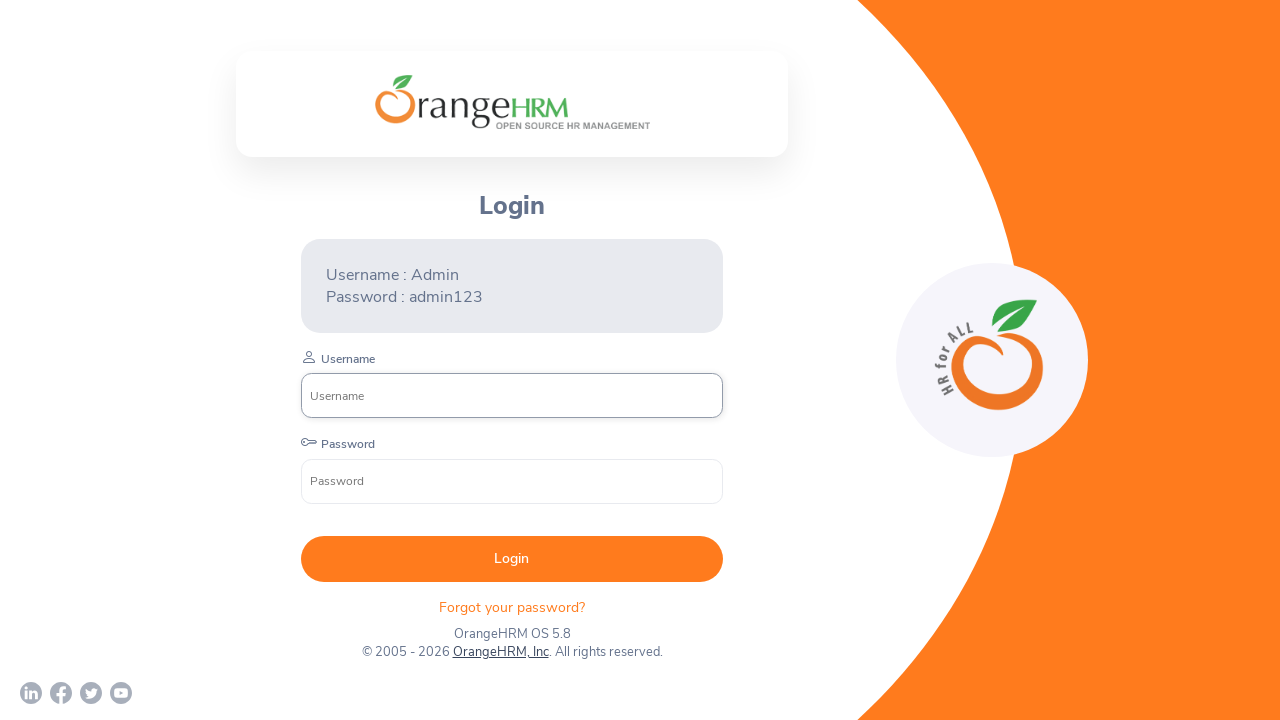

Clicked on the 'OrangeHRM, Inc' link at (500, 652) on text=OrangeHRM, Inc
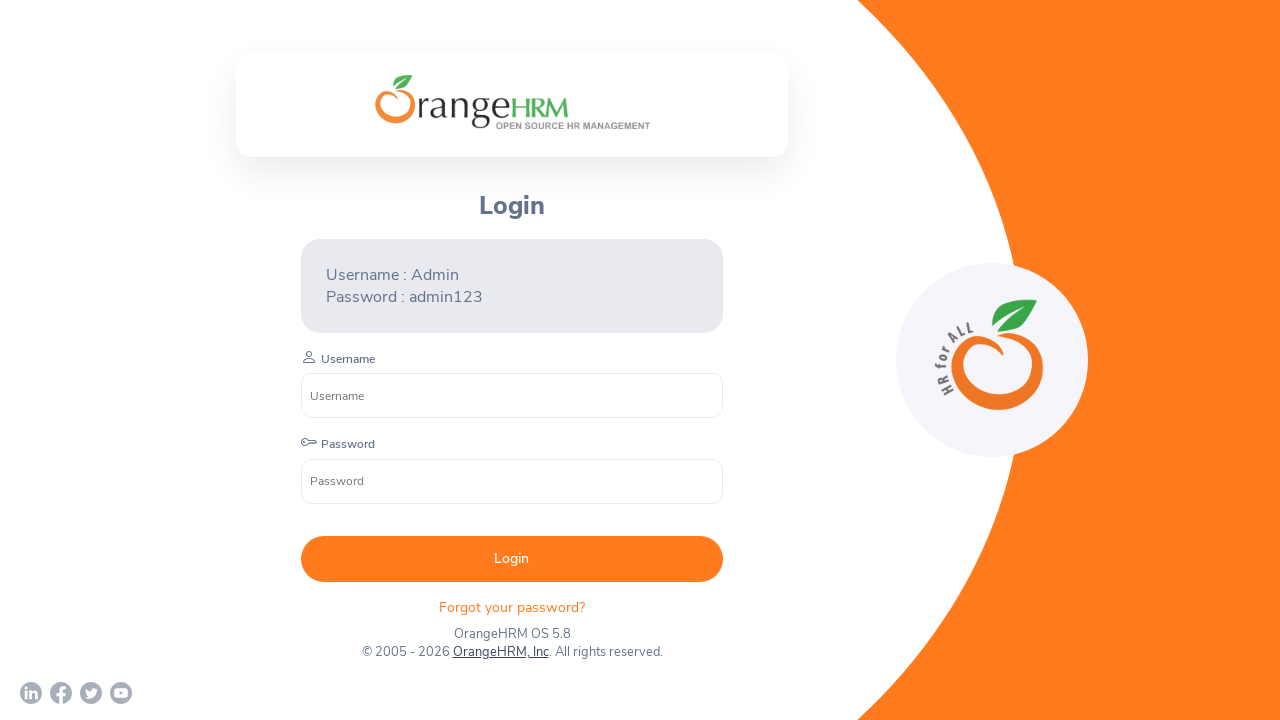

Page load completed after navigating to OrangeHRM website
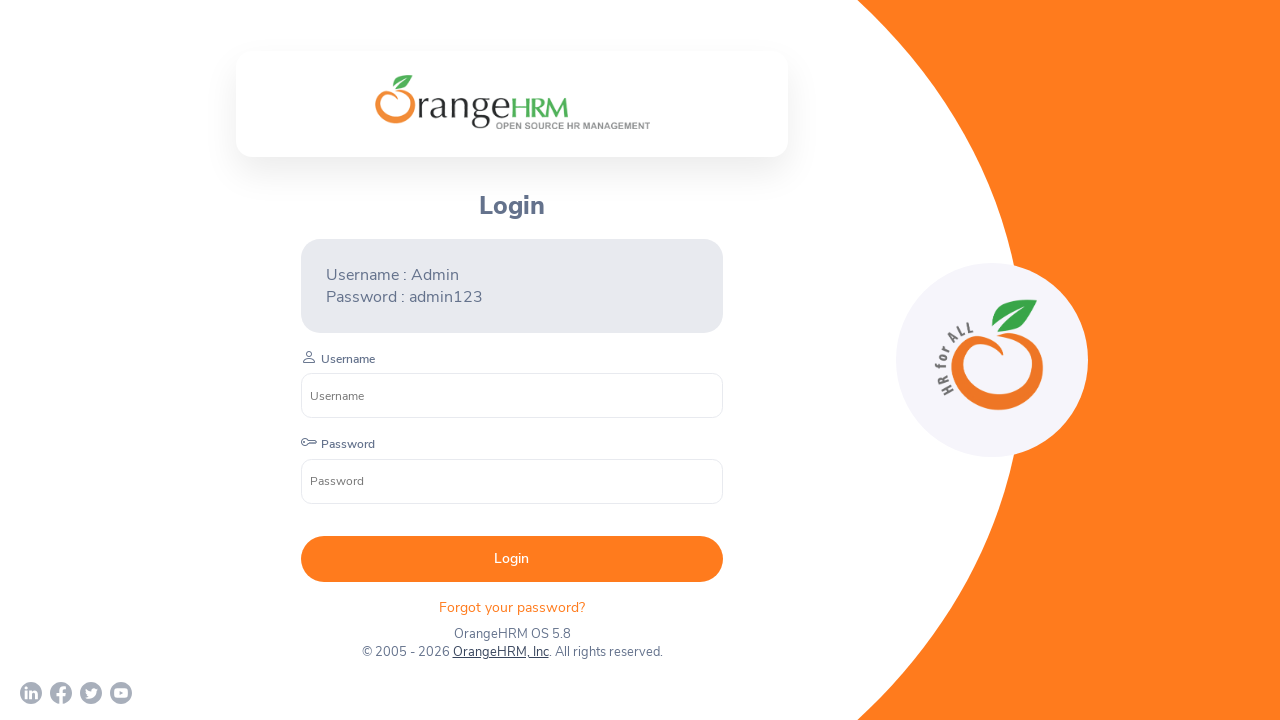

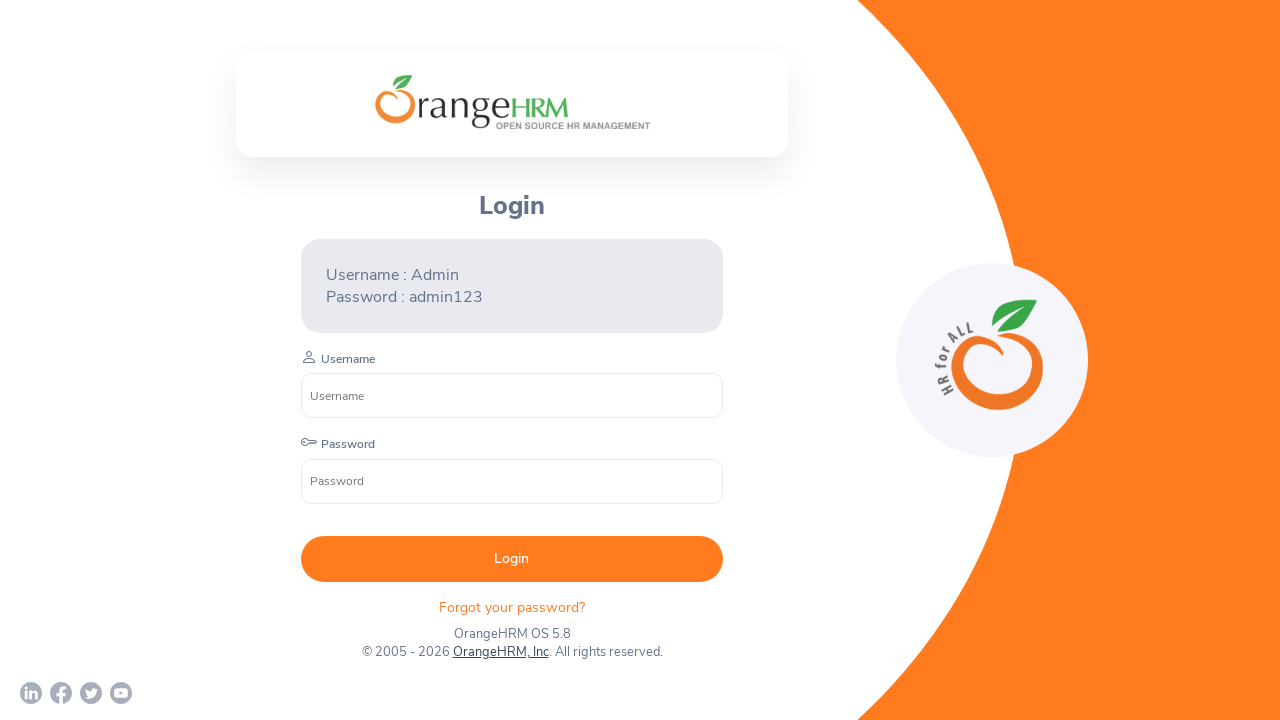